Tests simple alert by clicking button and accepting the alert dialog

Starting URL: https://demoqa.com/alerts

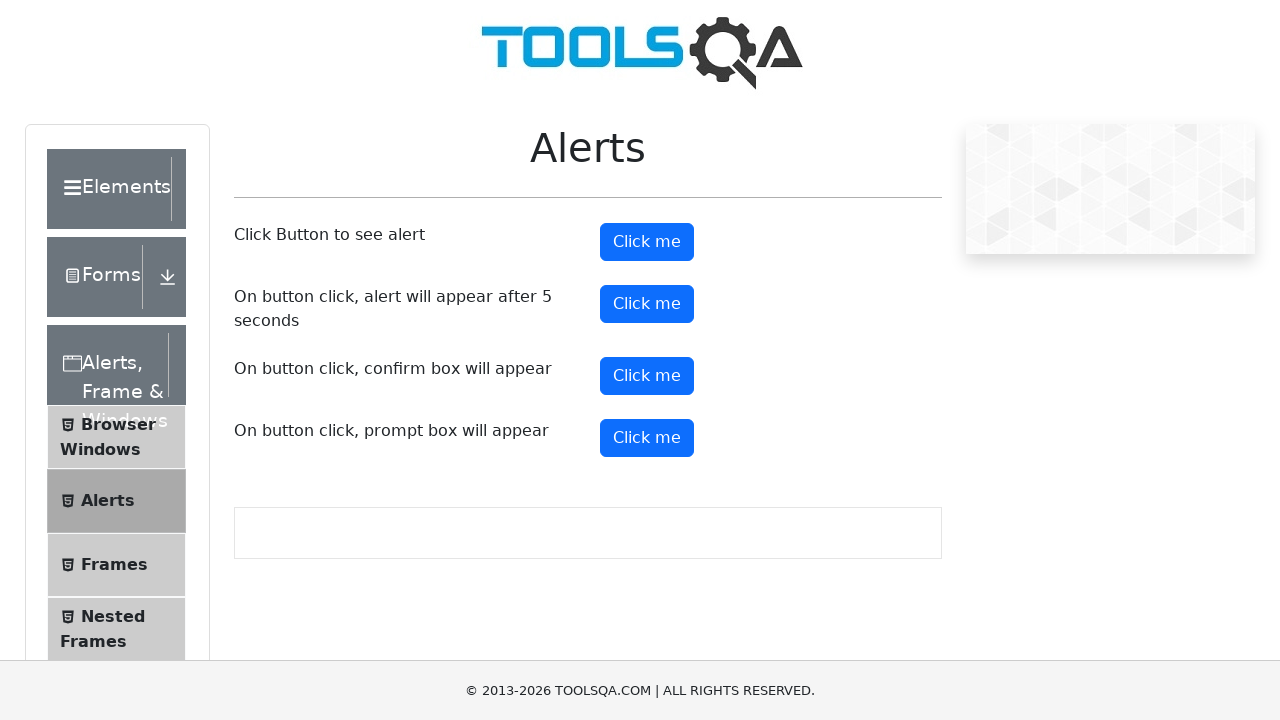

Navigated to alerts demo page
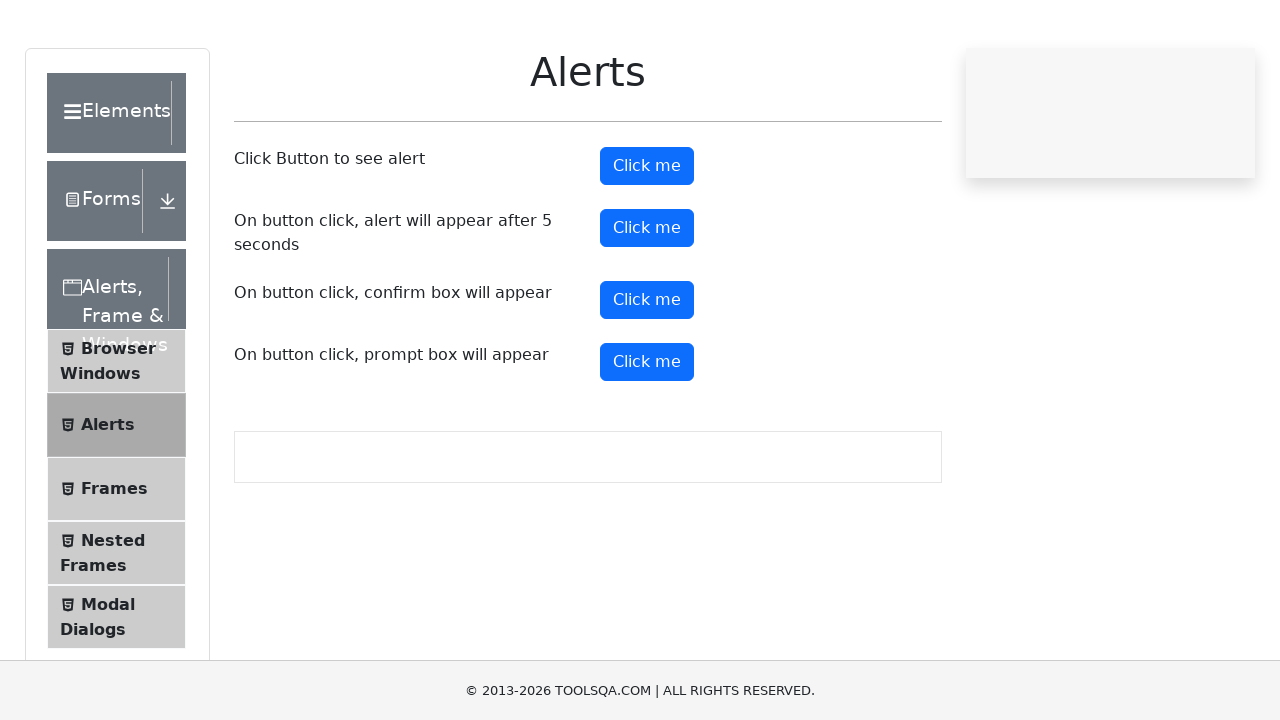

Clicked the simple alert button at (647, 242) on #alertButton
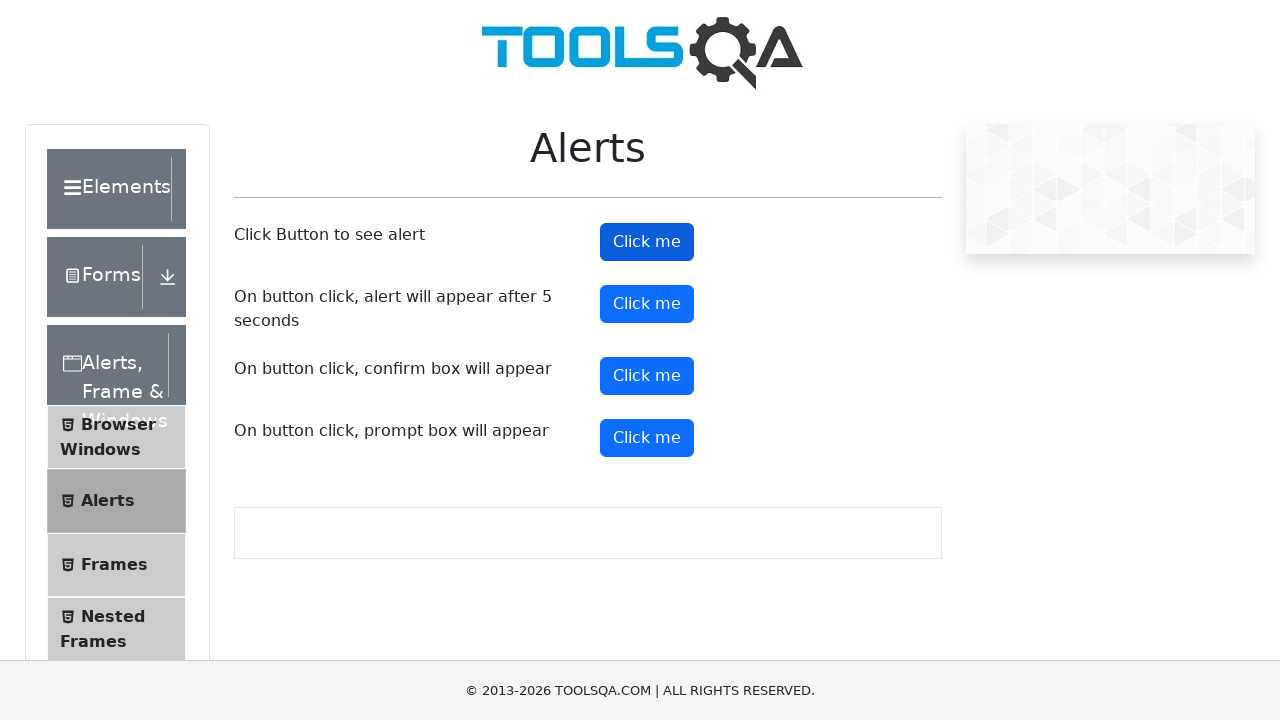

Accepted the alert dialog
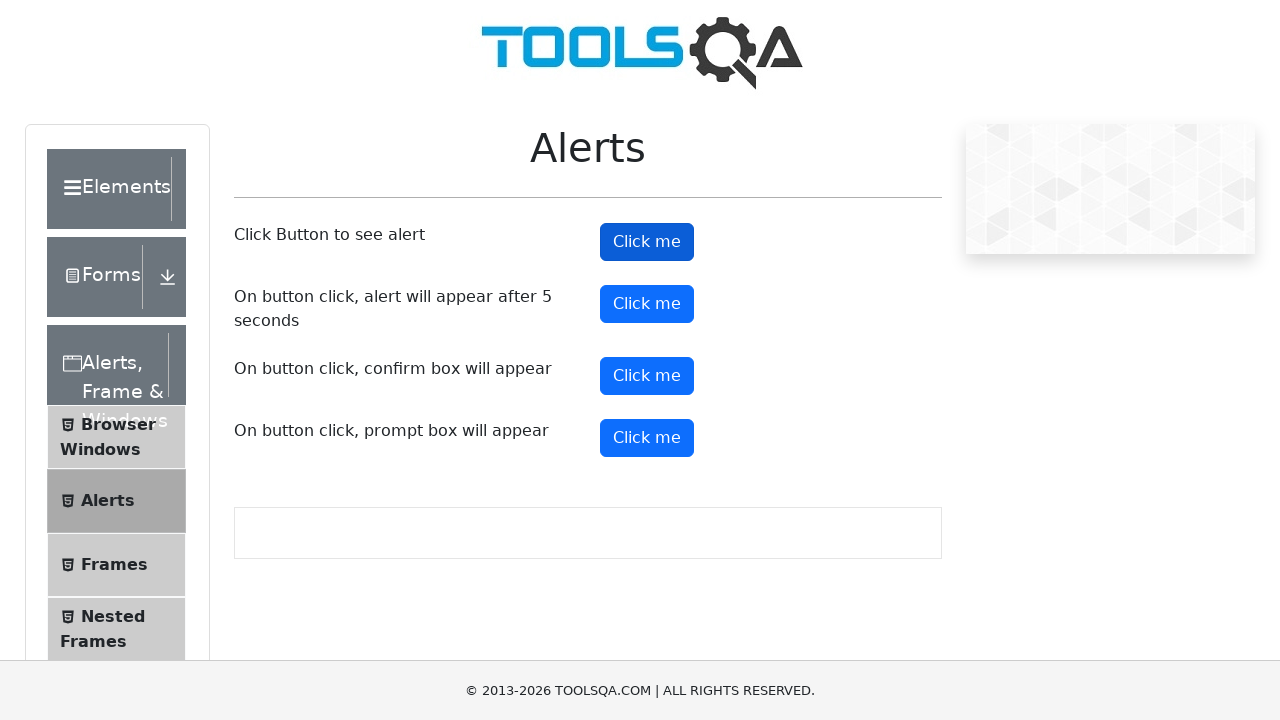

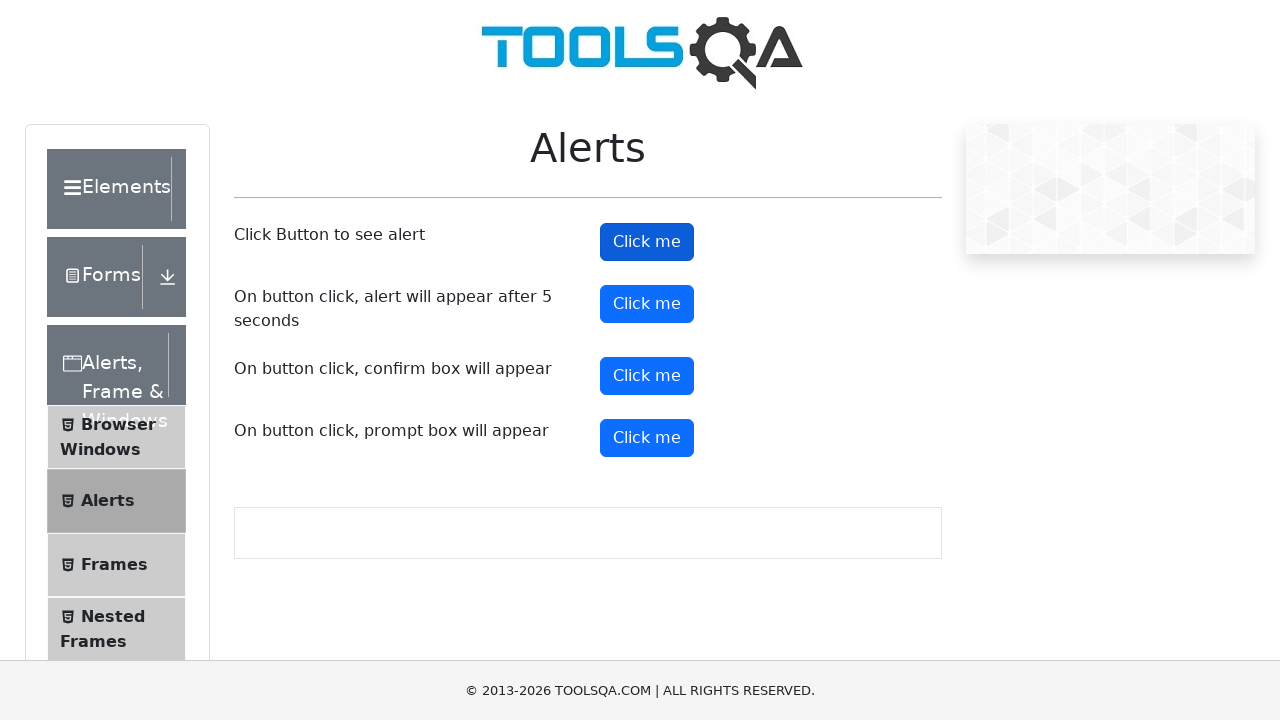